Tests drag and drop functionality by dragging an element with id 'drag6' and dropping it onto a target element with id 'div2'

Starting URL: https://grotechminds.com/drag-and-drop/

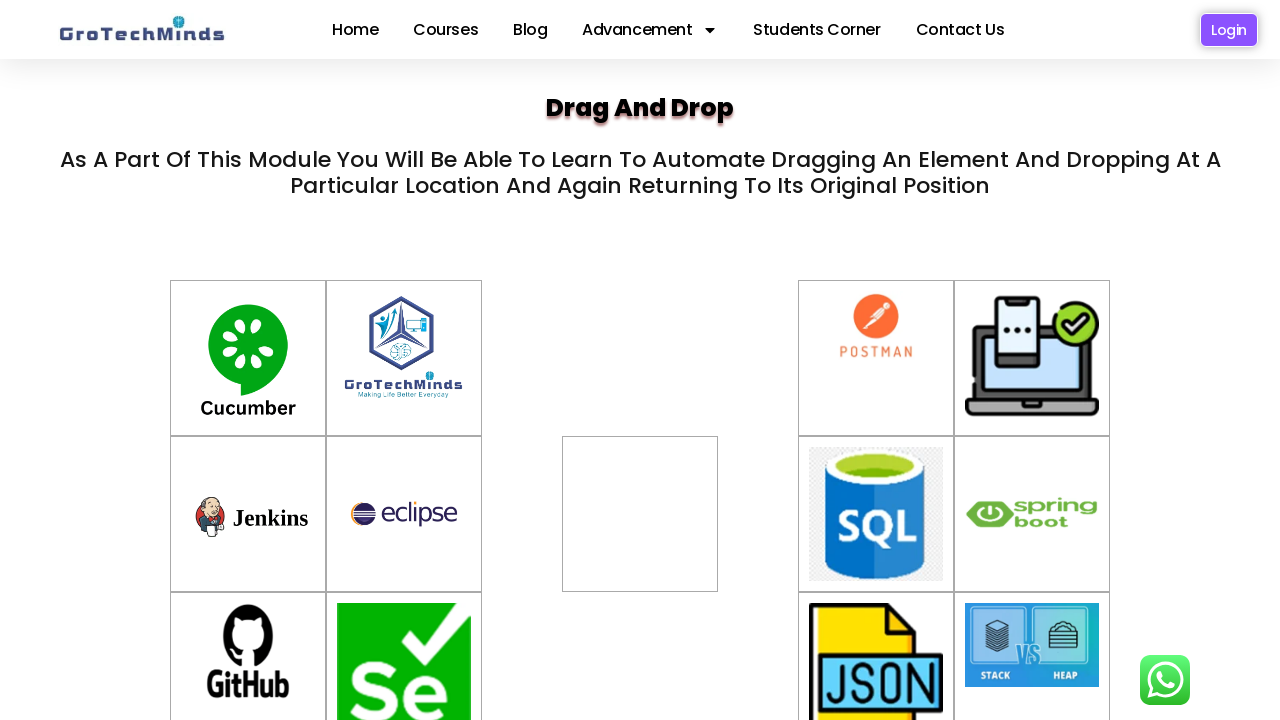

Waited for draggable element with id 'drag6' to be present
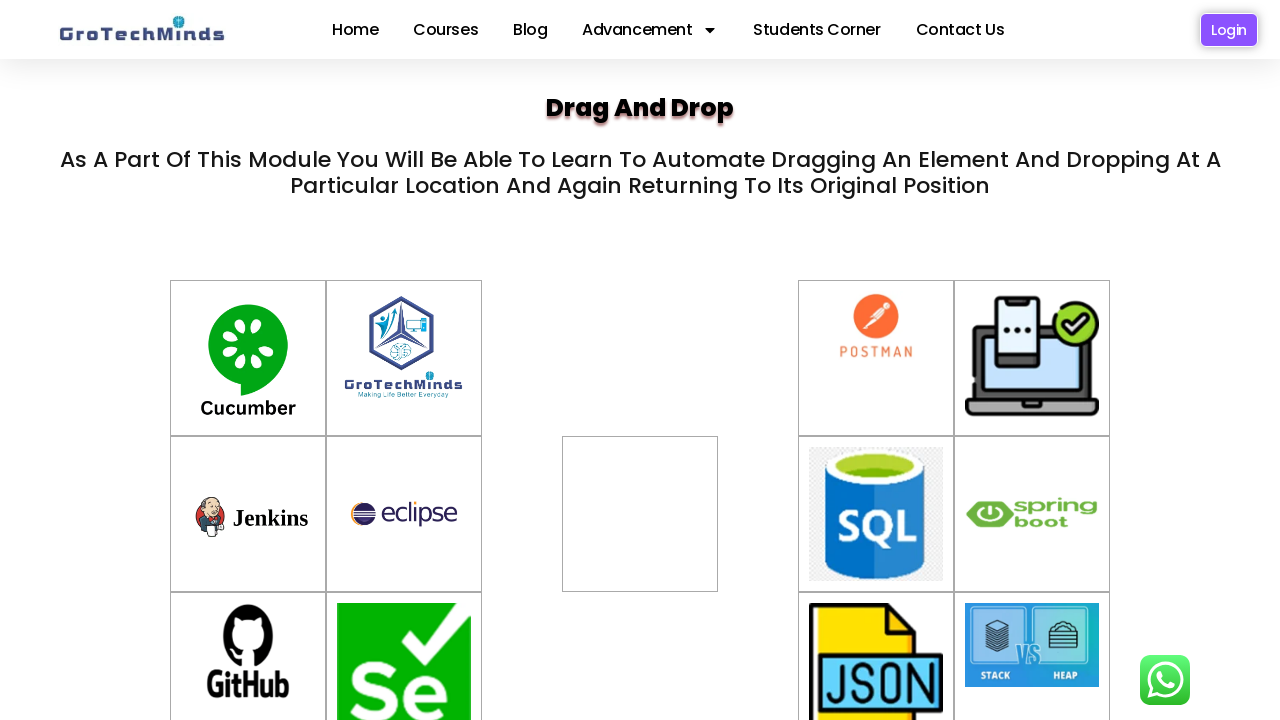

Waited for droppable element with id 'div2' to be present
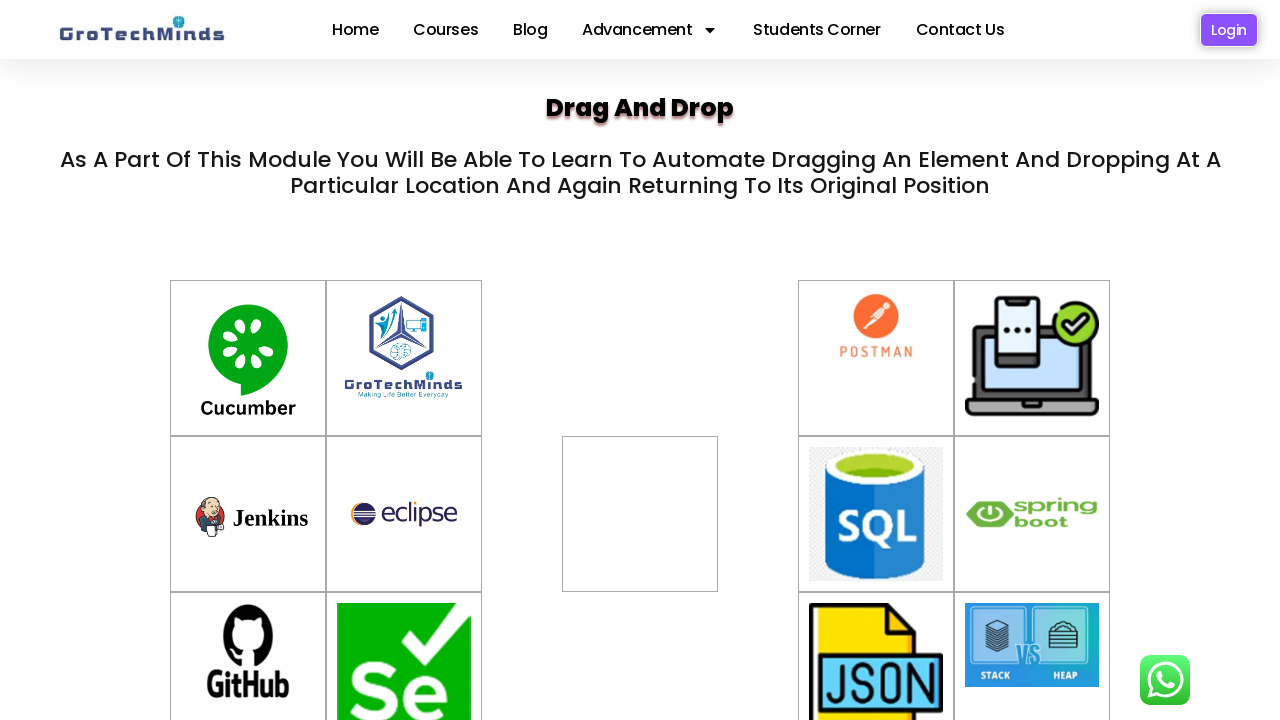

Located draggable element with id 'drag6'
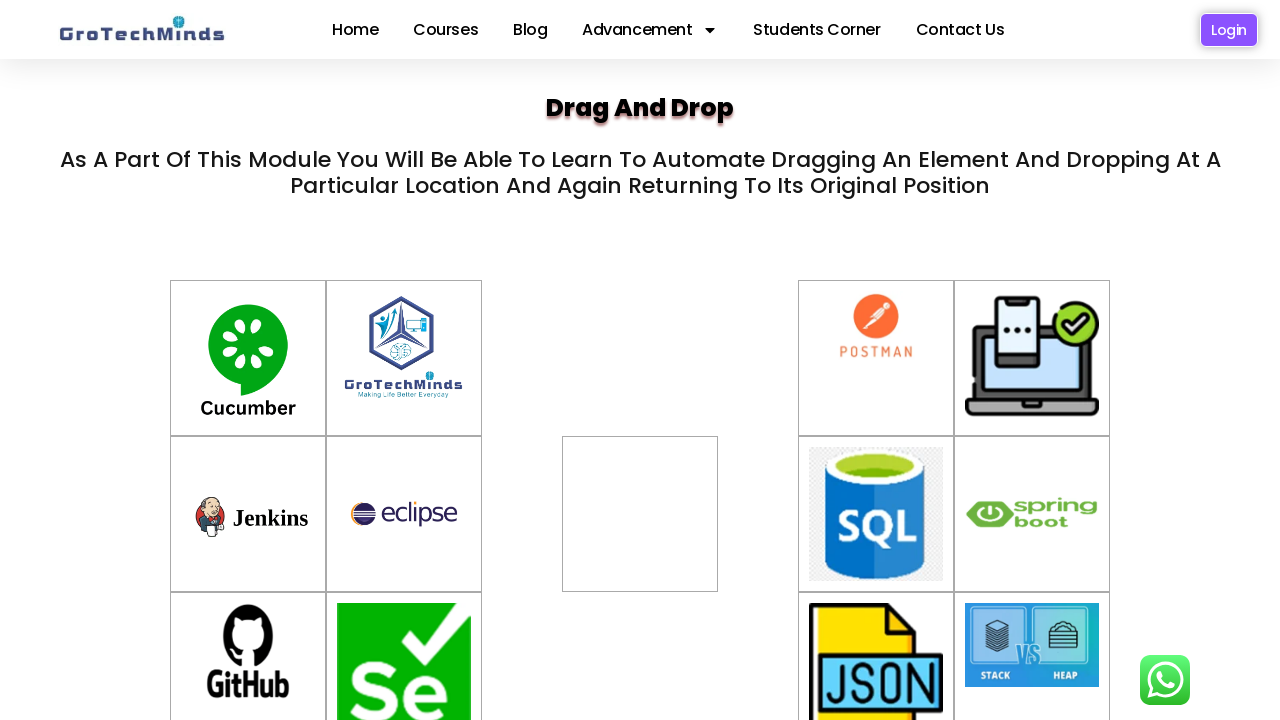

Located droppable element with id 'div2'
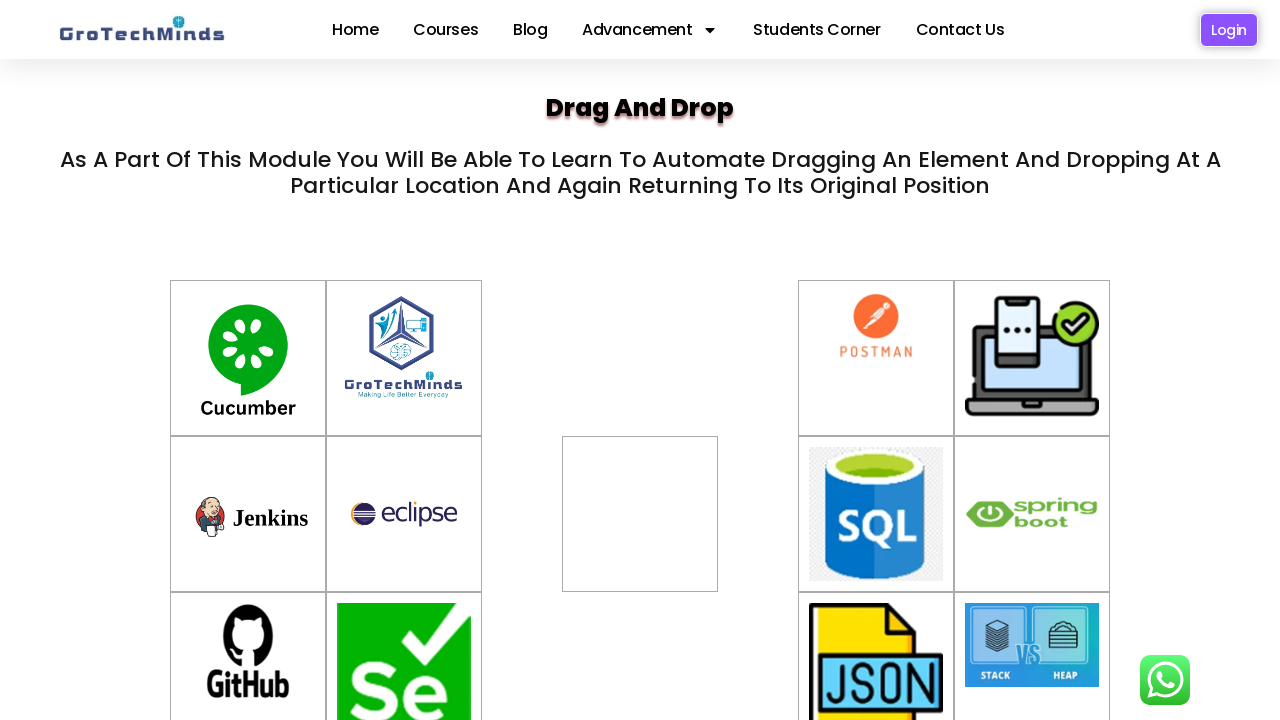

Dragged element 'drag6' and dropped it onto 'div2' at (640, 498)
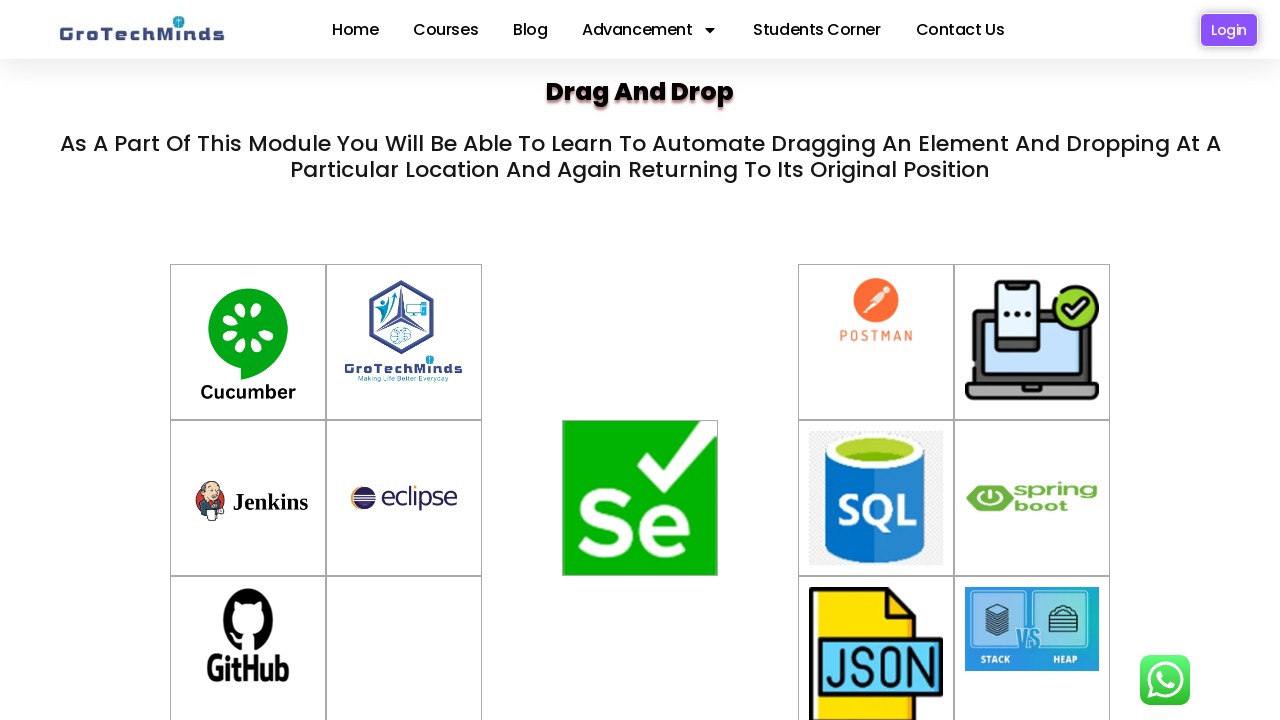

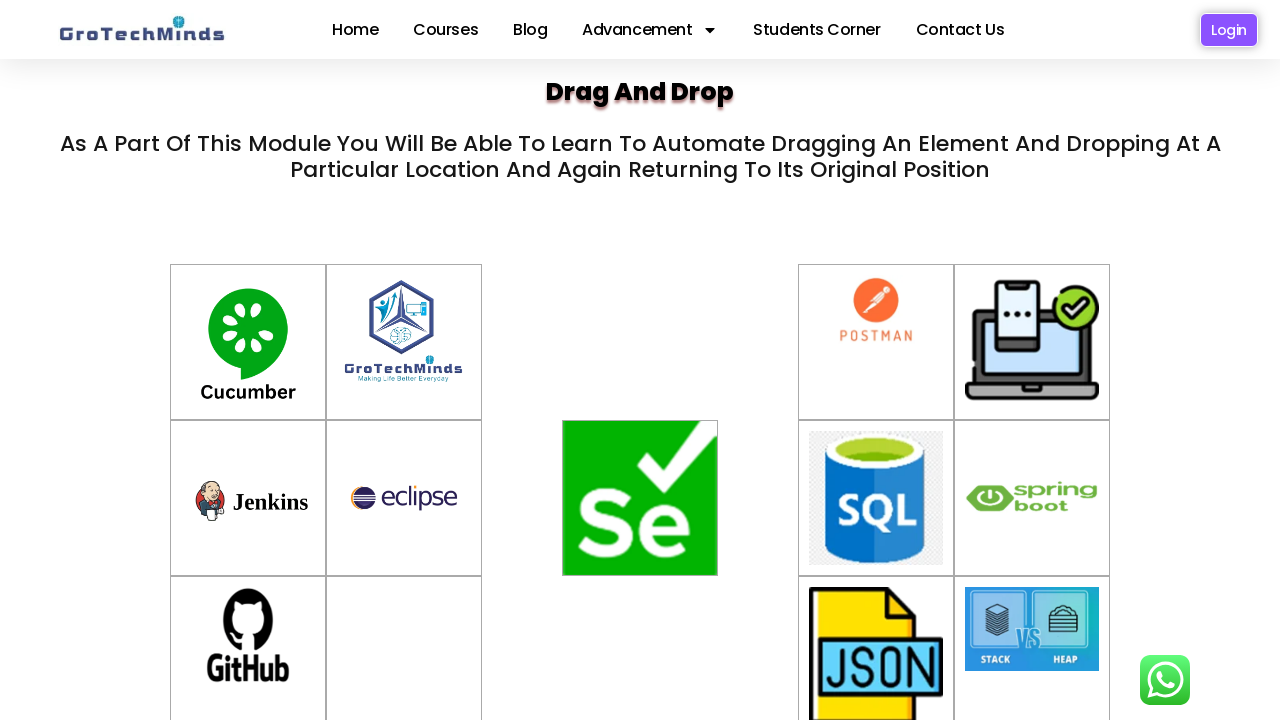